Tests a simple registration form by filling in first name, last name, email, and phone number fields, then submitting the form and handling the confirmation alert.

Starting URL: https://v1.training-support.net/selenium/simple-form

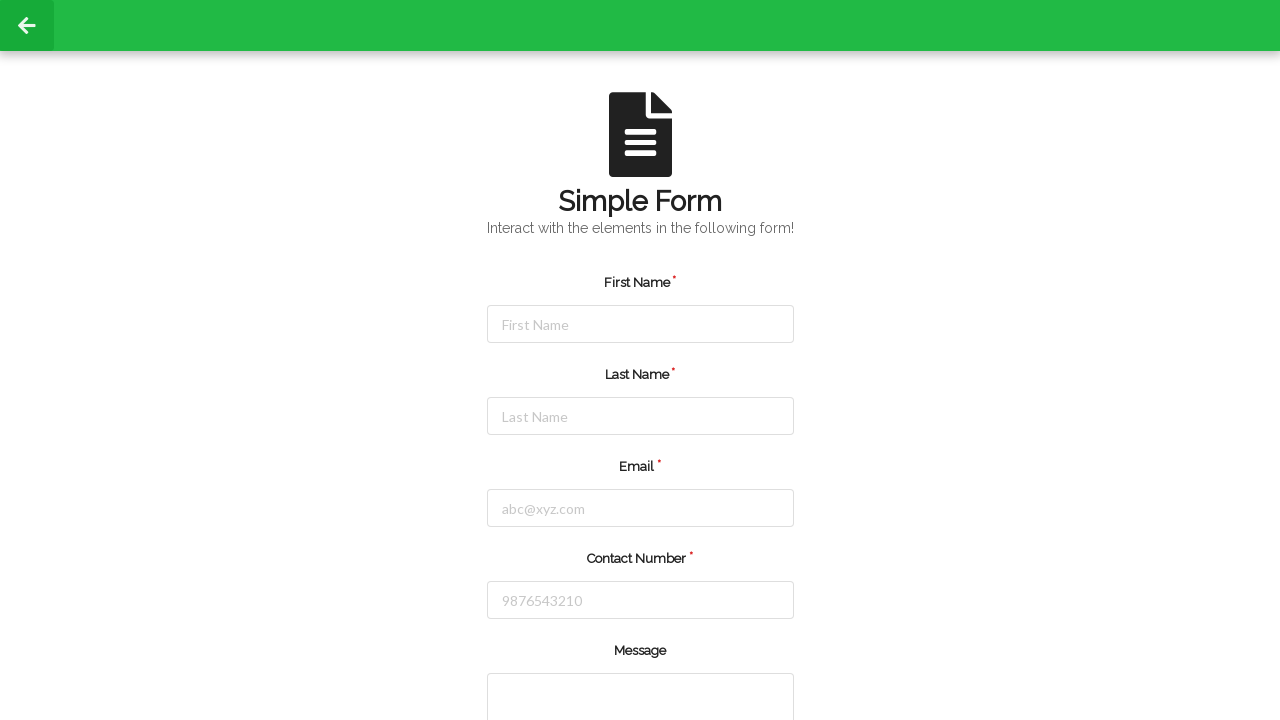

Filled first name field with 'Jennifer' on #firstName
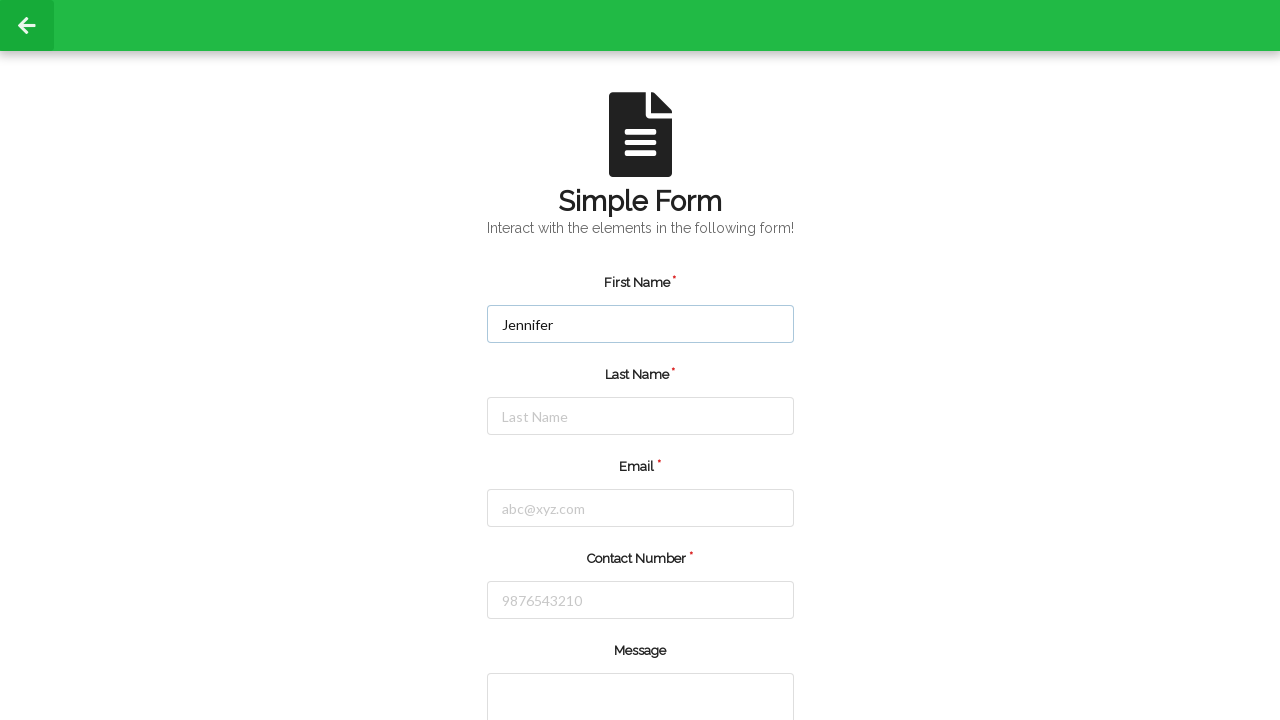

Filled last name field with 'Martinez' on #lastName
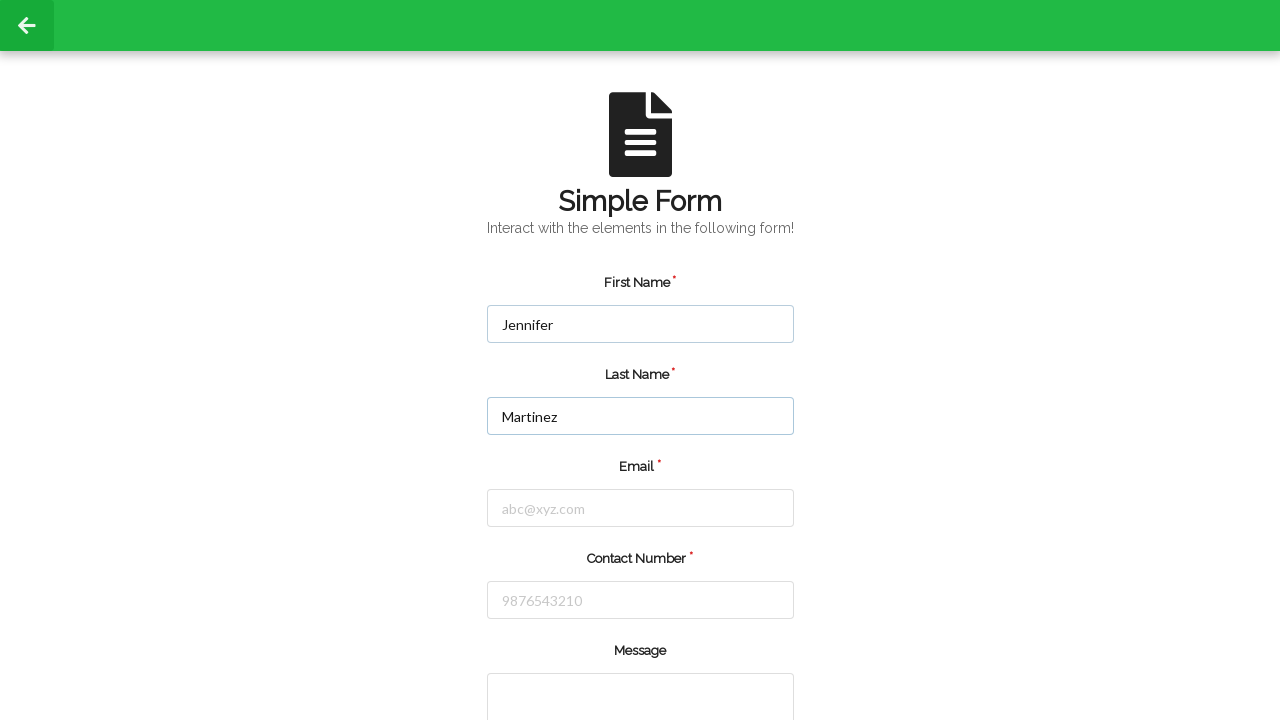

Filled email field with 'jennifer.martinez@example.com' on #email
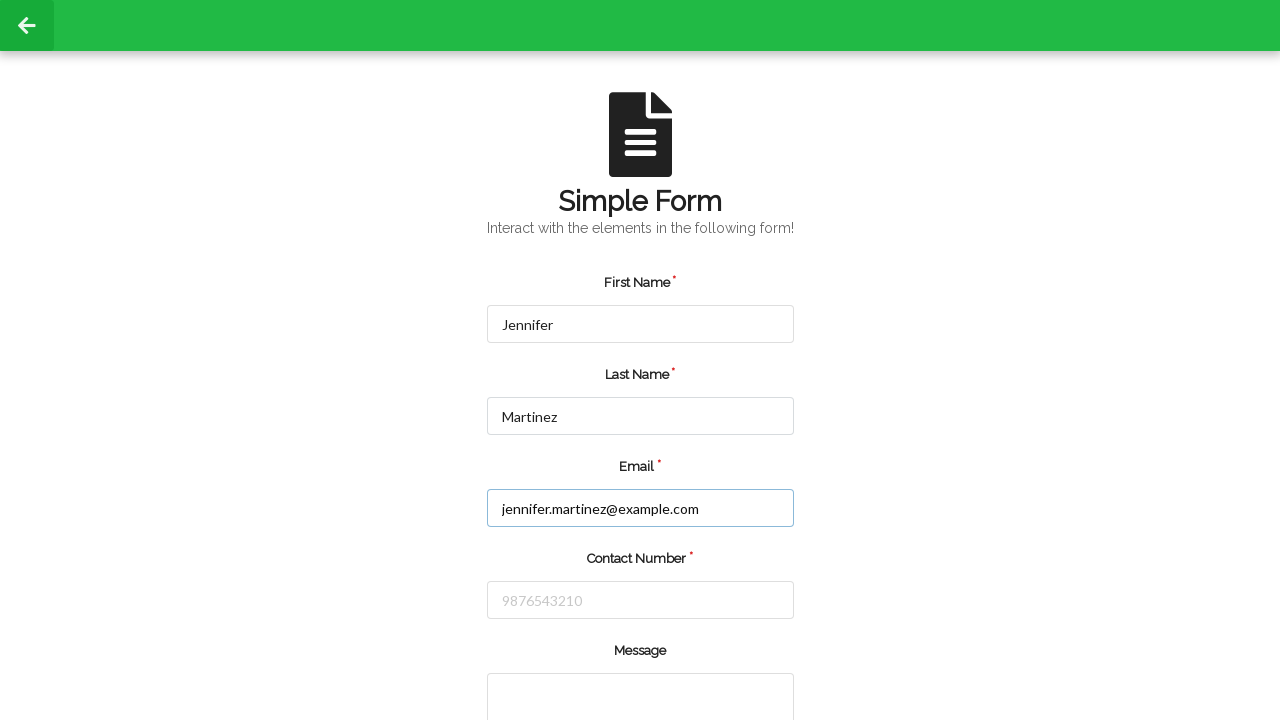

Filled phone number field with '5551234567' on #number
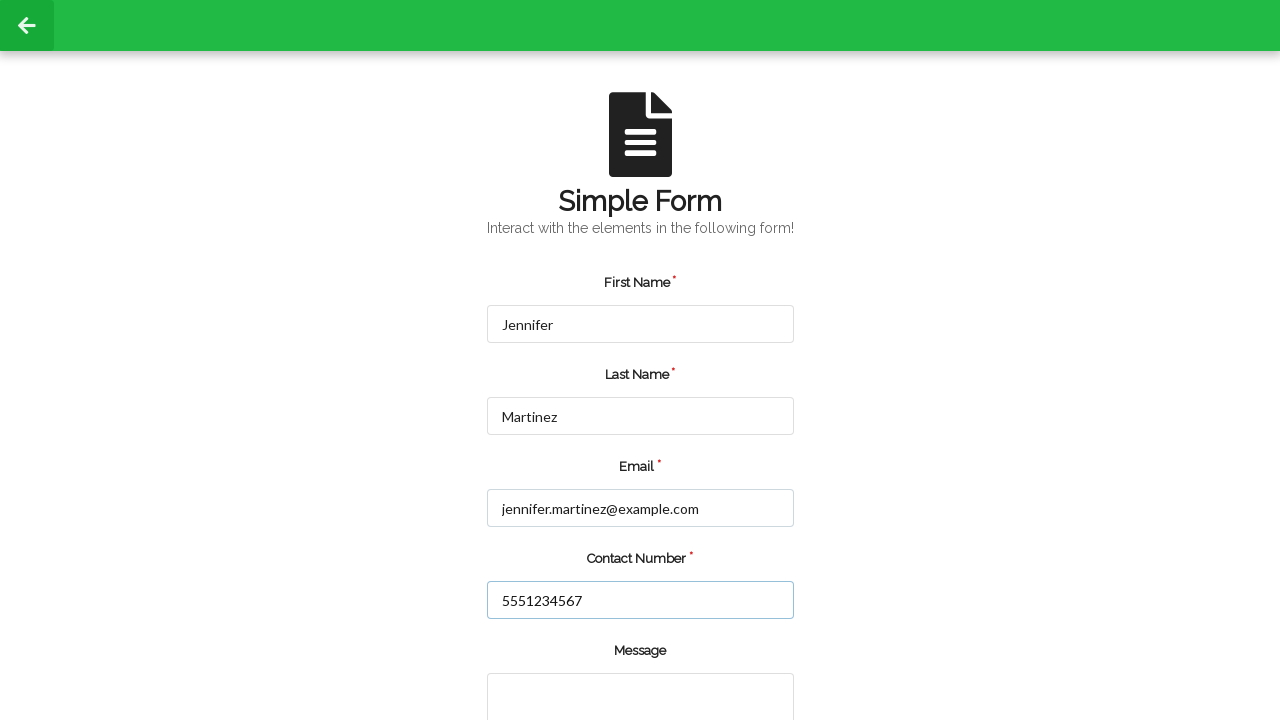

Clicked submit button at (558, 660) on input.green
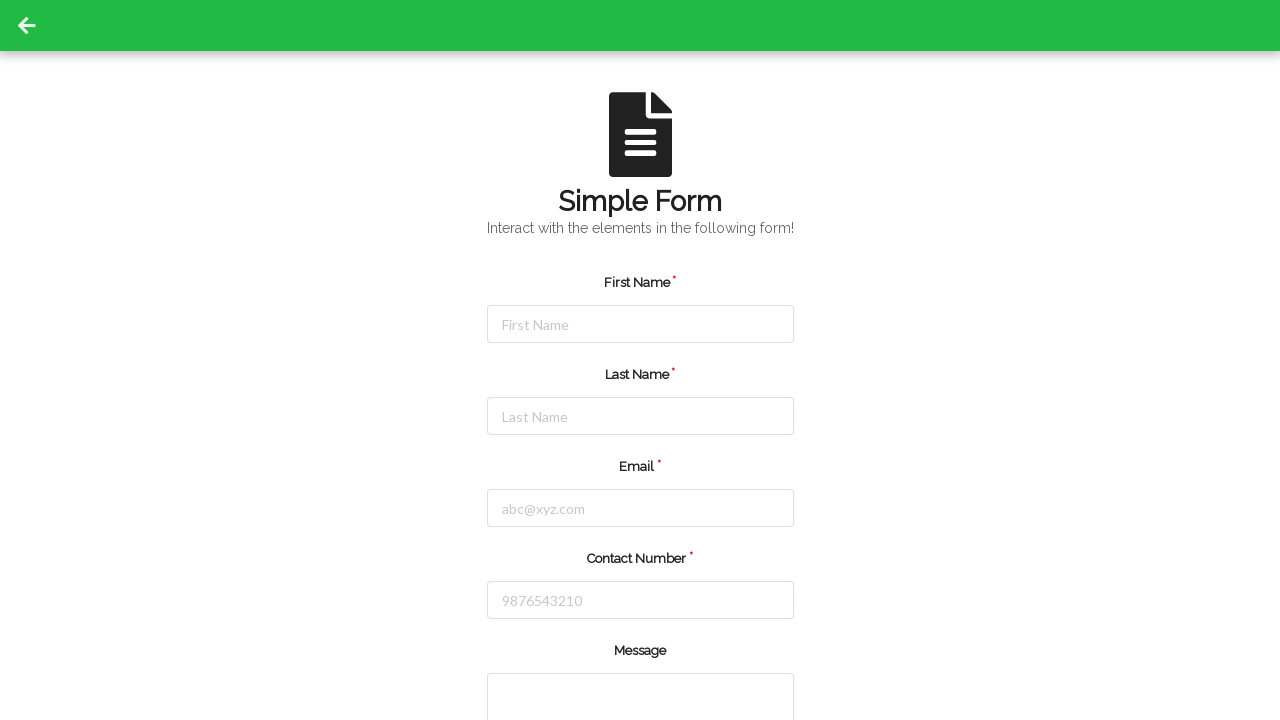

Set up alert dialog handler to accept confirmation
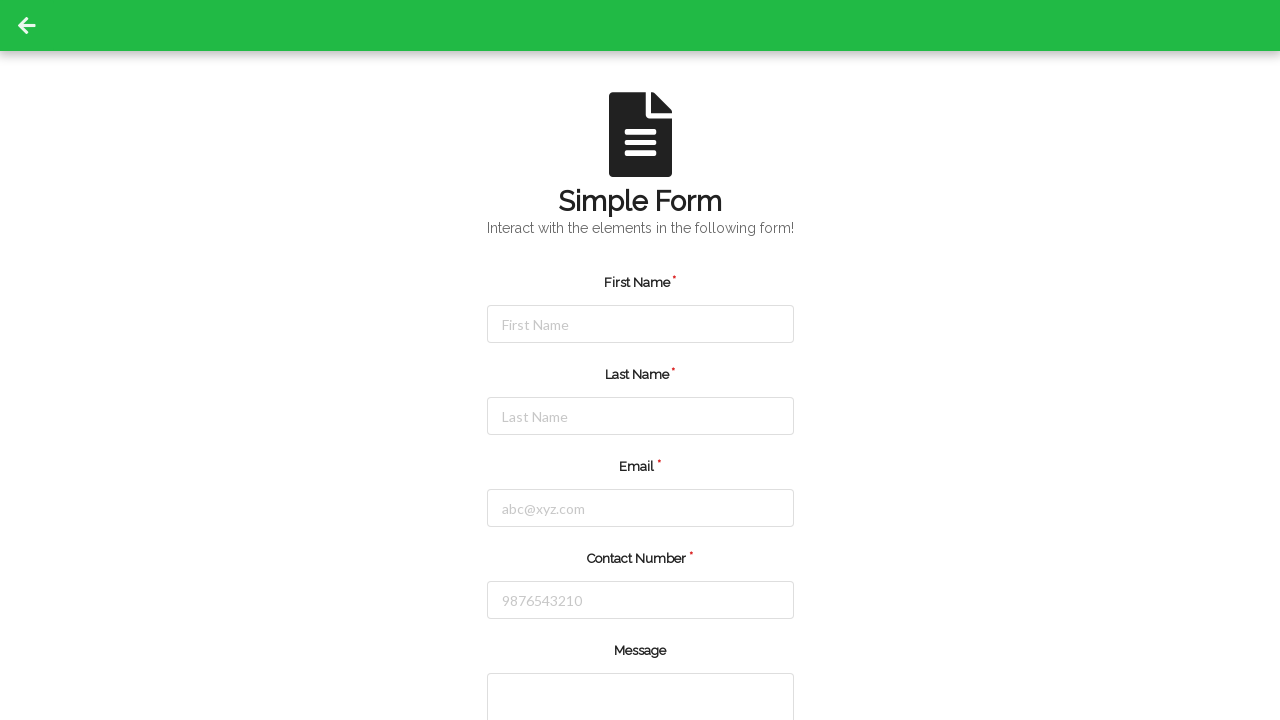

Waited for confirmation alert to appear
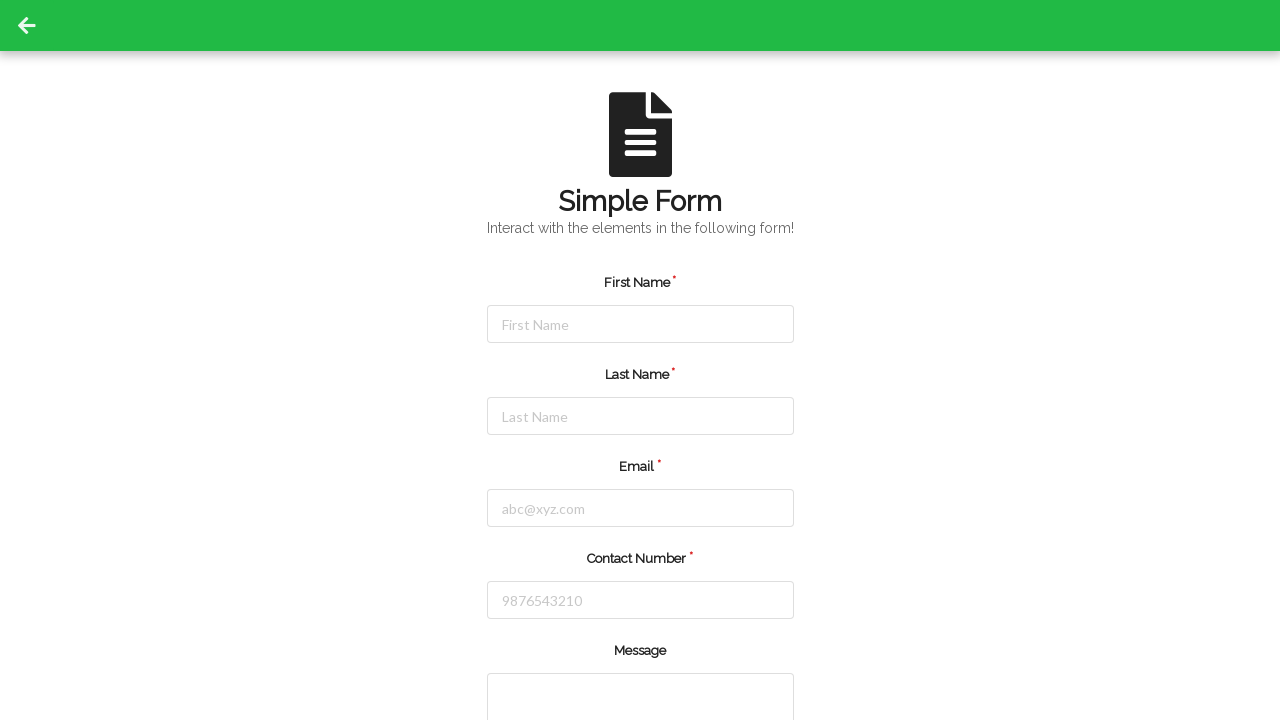

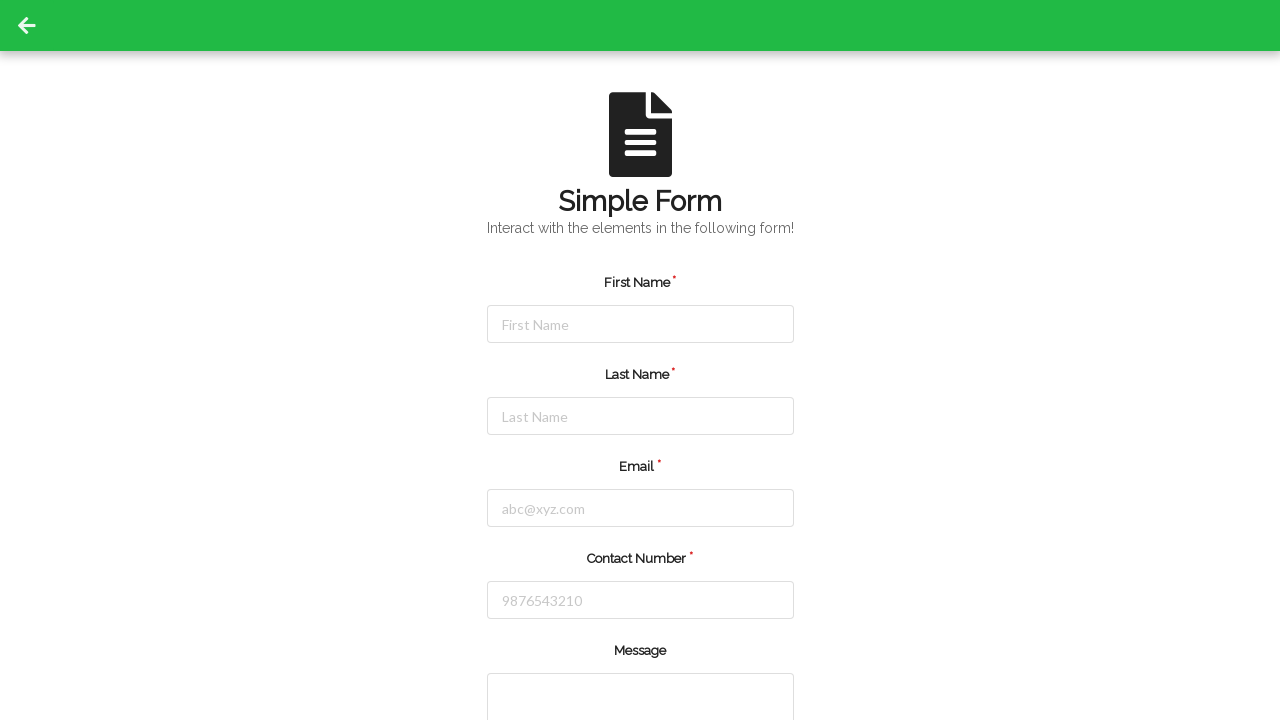